Tests scrolling to a search button element on the CoWin vaccination portal and clicking it to verify the scroll-to-element and click functionality.

Starting URL: https://www.cowin.gov.in/

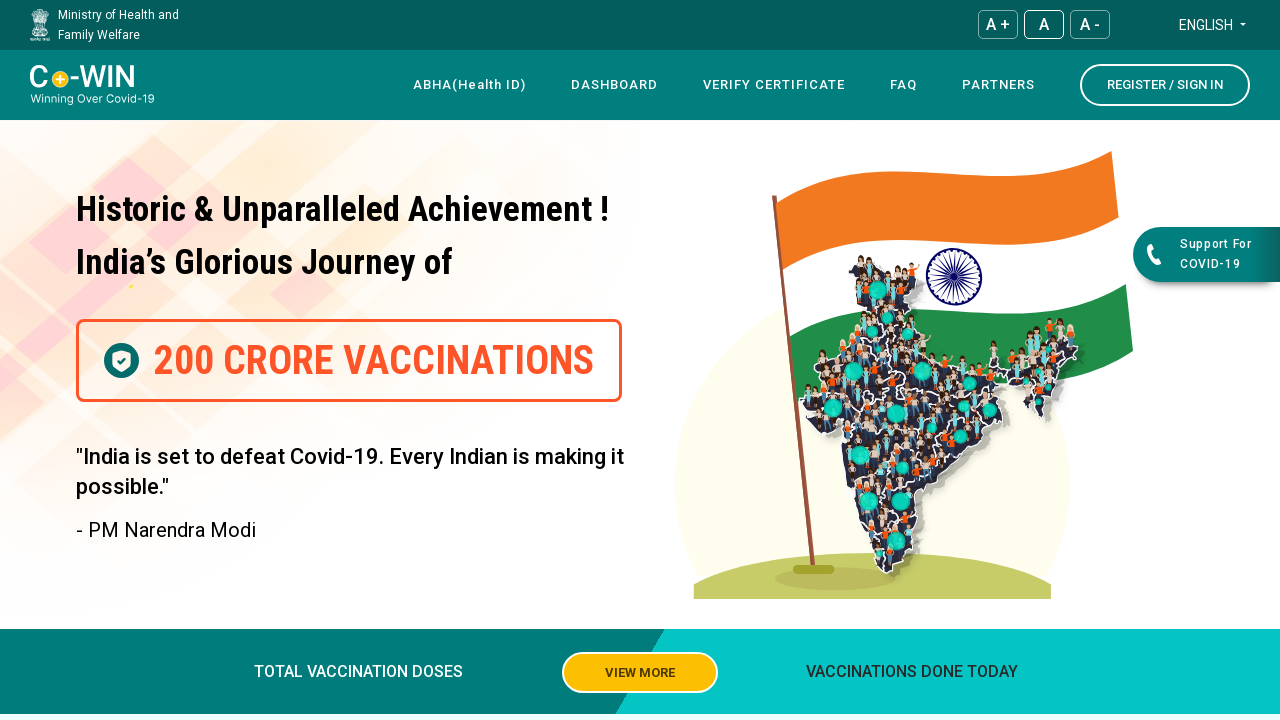

Located the Search button element on CoWin portal
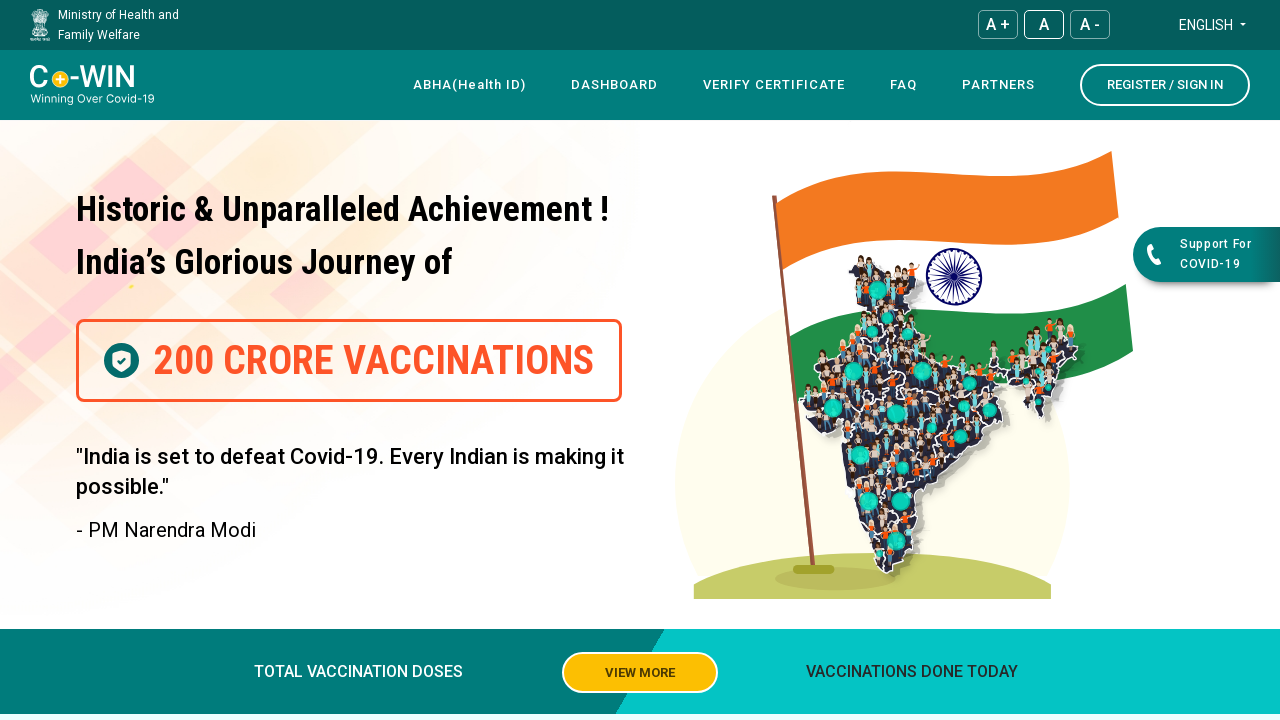

Scrolled to the Search button element
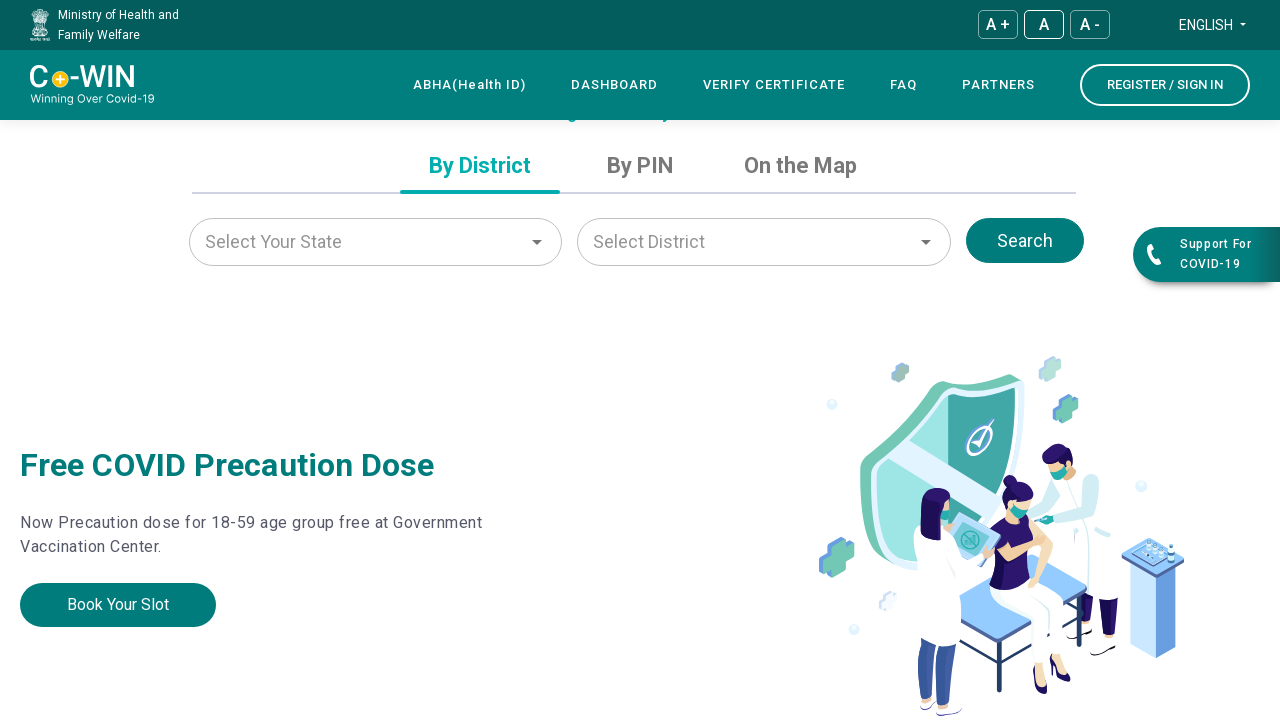

Waited for scroll animation to complete
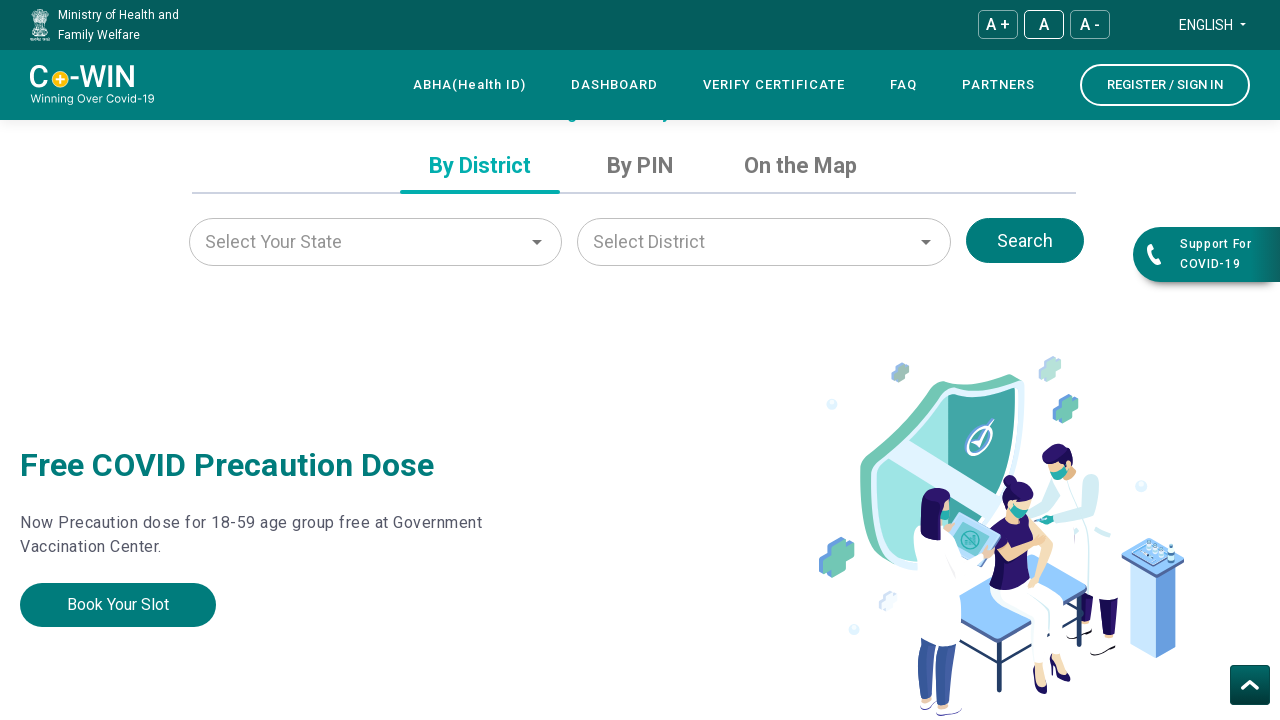

Clicked the Search button to verify scroll-to-element and click functionality at (1025, 241) on xpath=//button[.='Search']
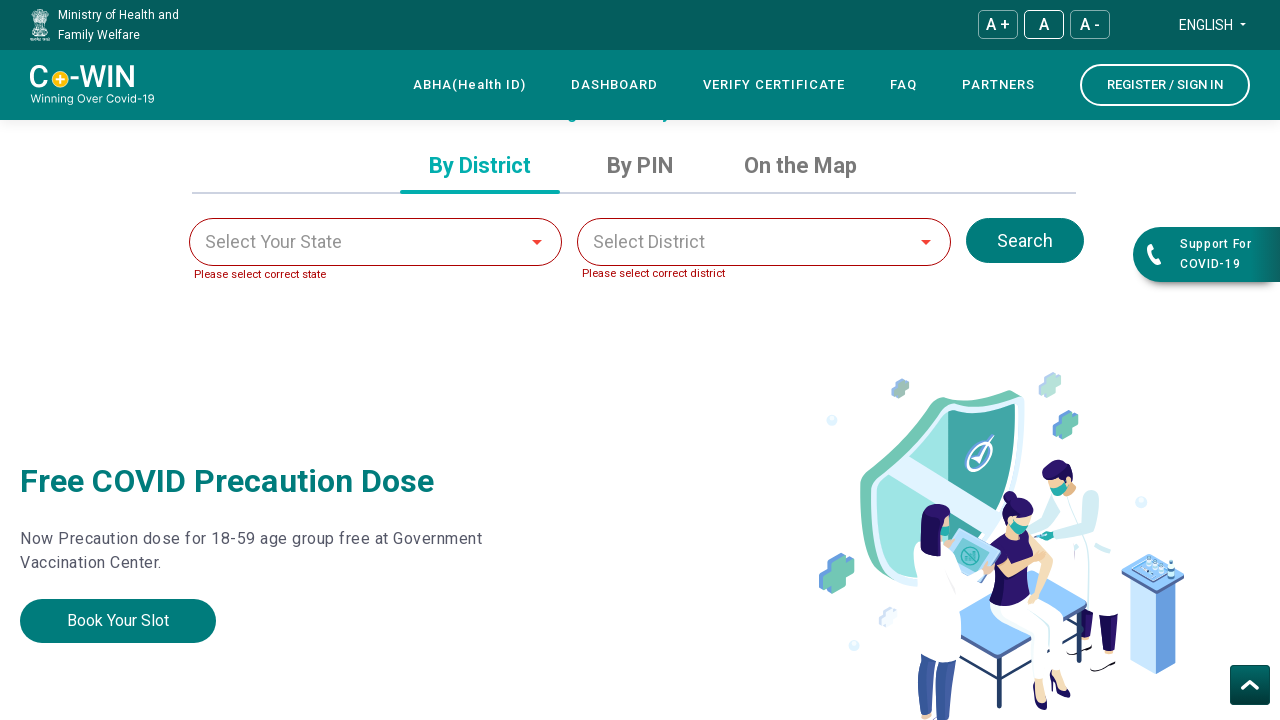

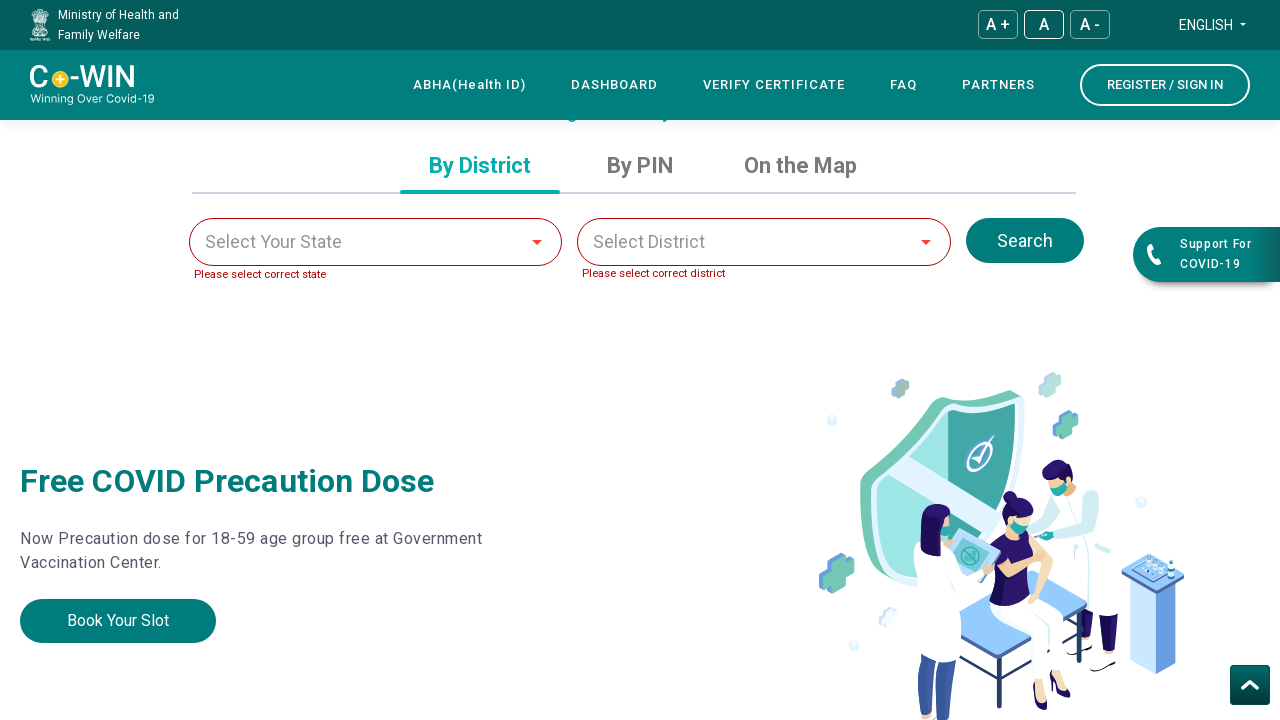